Tests the floating menu functionality by navigating to the page and clicking on each menu item (Home, News, Contact, About) sequentially

Starting URL: https://the-internet.herokuapp.com/

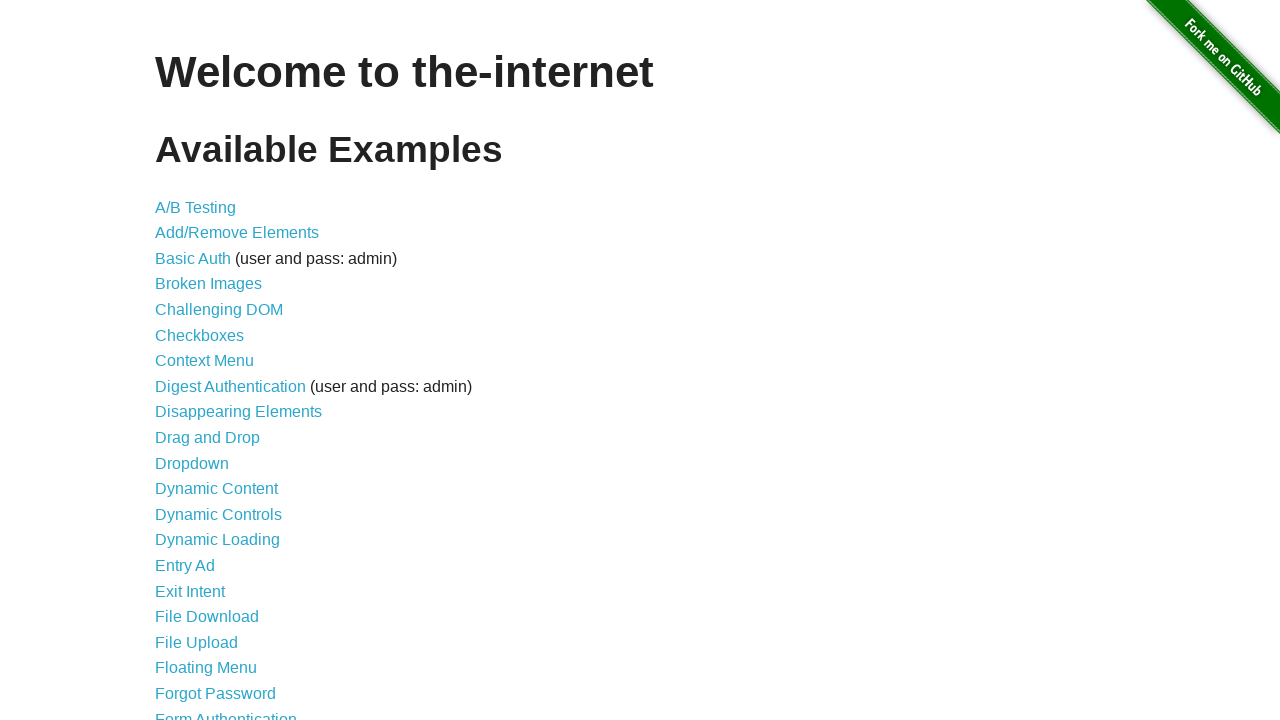

Clicked on Floating Menu link at (206, 668) on xpath=//a[normalize-space()='Floating Menu']
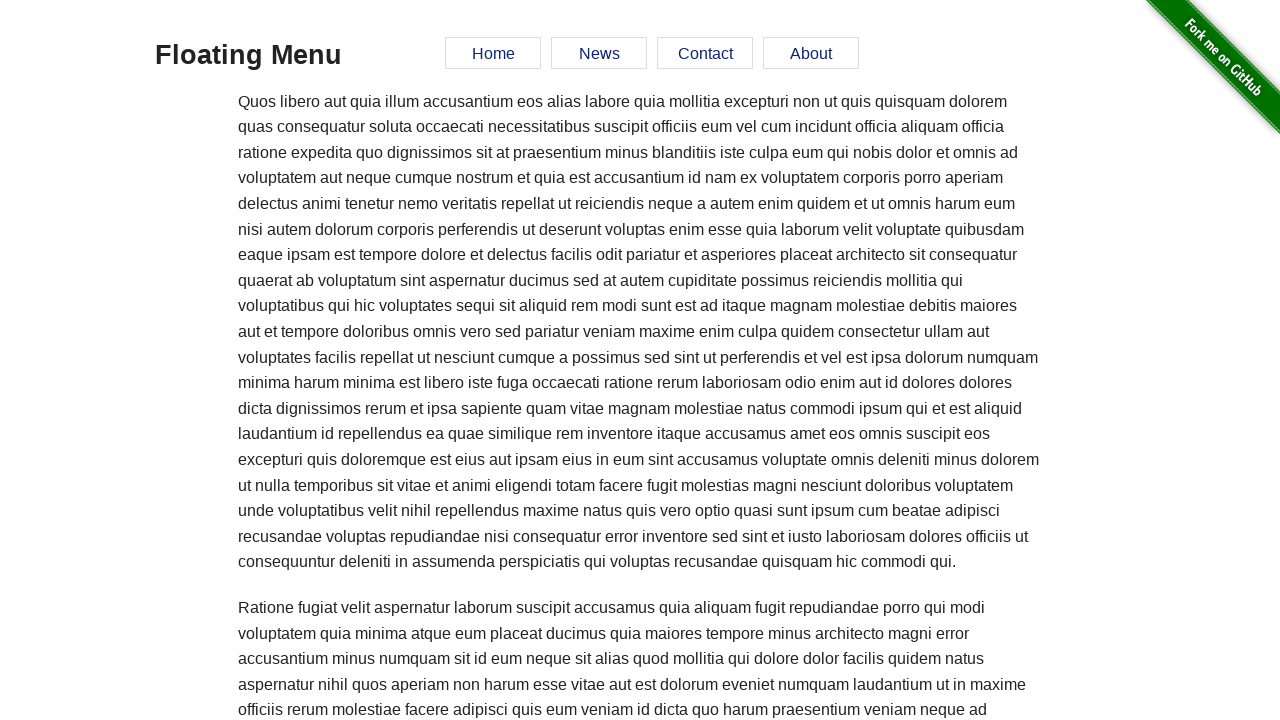

Floating menu page loaded and Home menu item is visible
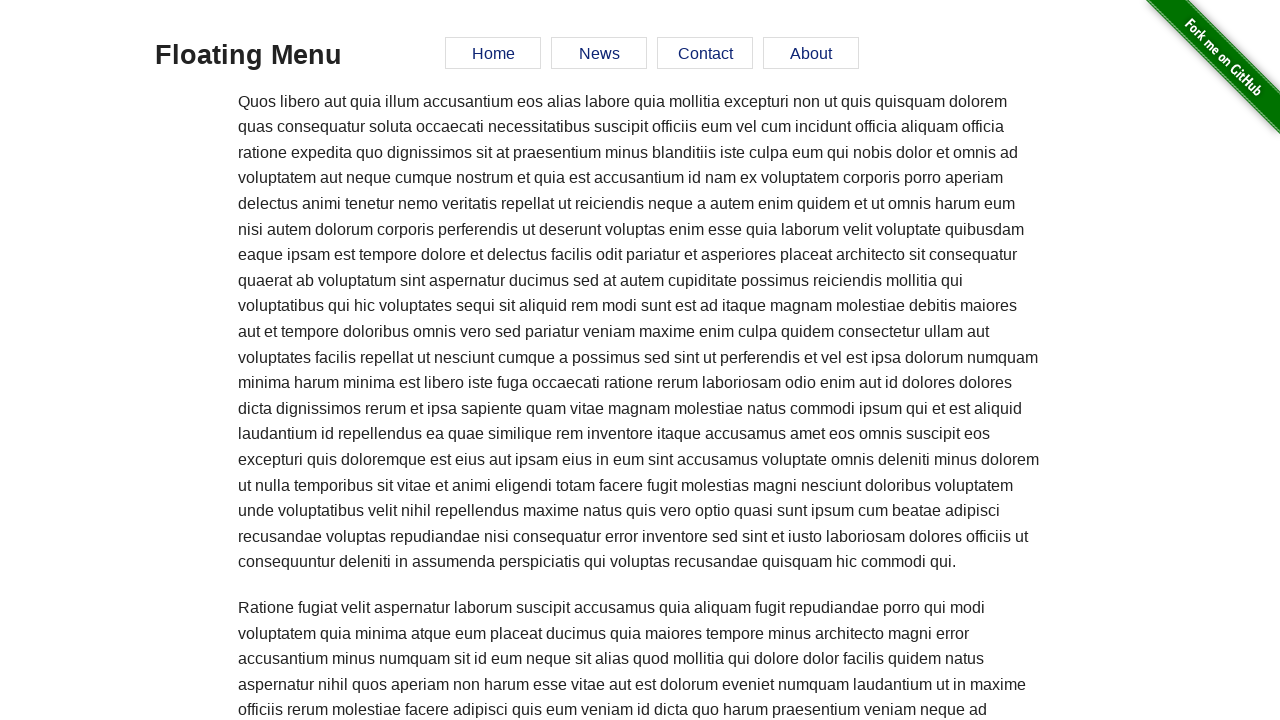

Clicked on Home menu item at (493, 53) on xpath=//a[normalize-space()='Home']
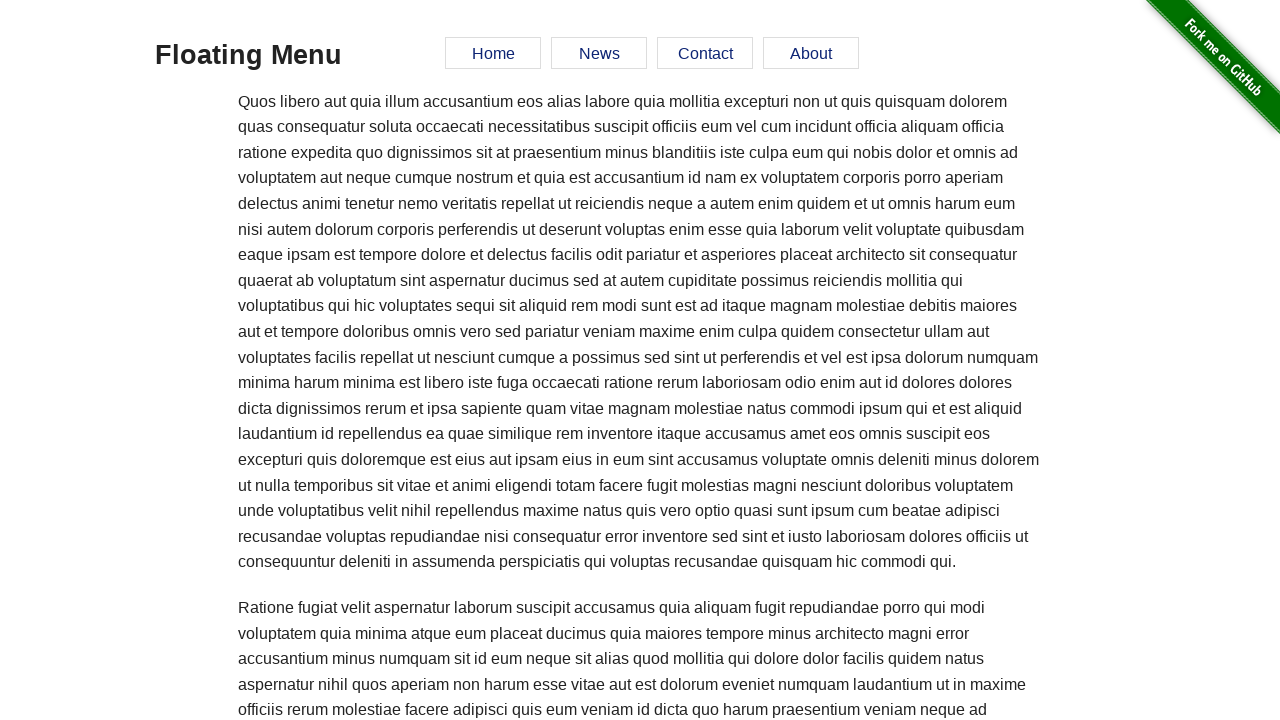

Clicked on News menu item at (599, 53) on xpath=//a[normalize-space()='News']
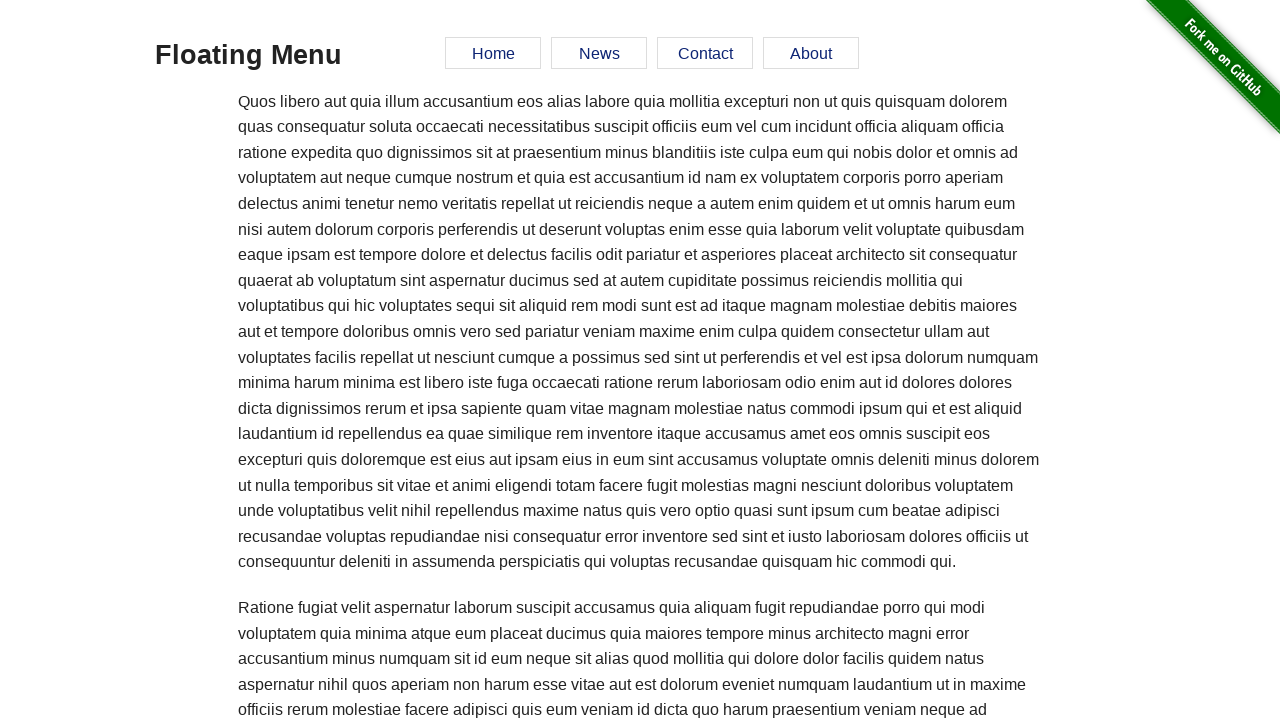

Clicked on Contact menu item at (705, 53) on xpath=//a[normalize-space()='Contact']
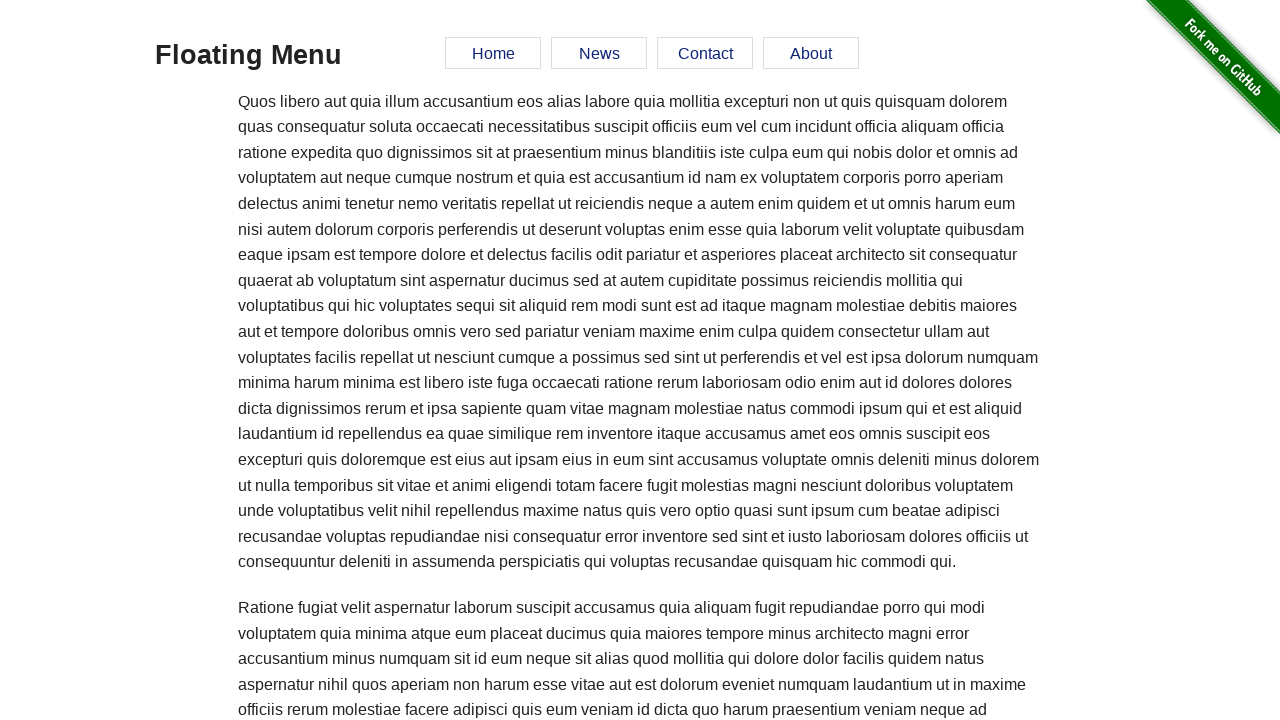

Clicked on About menu item at (811, 53) on xpath=//a[normalize-space()='About']
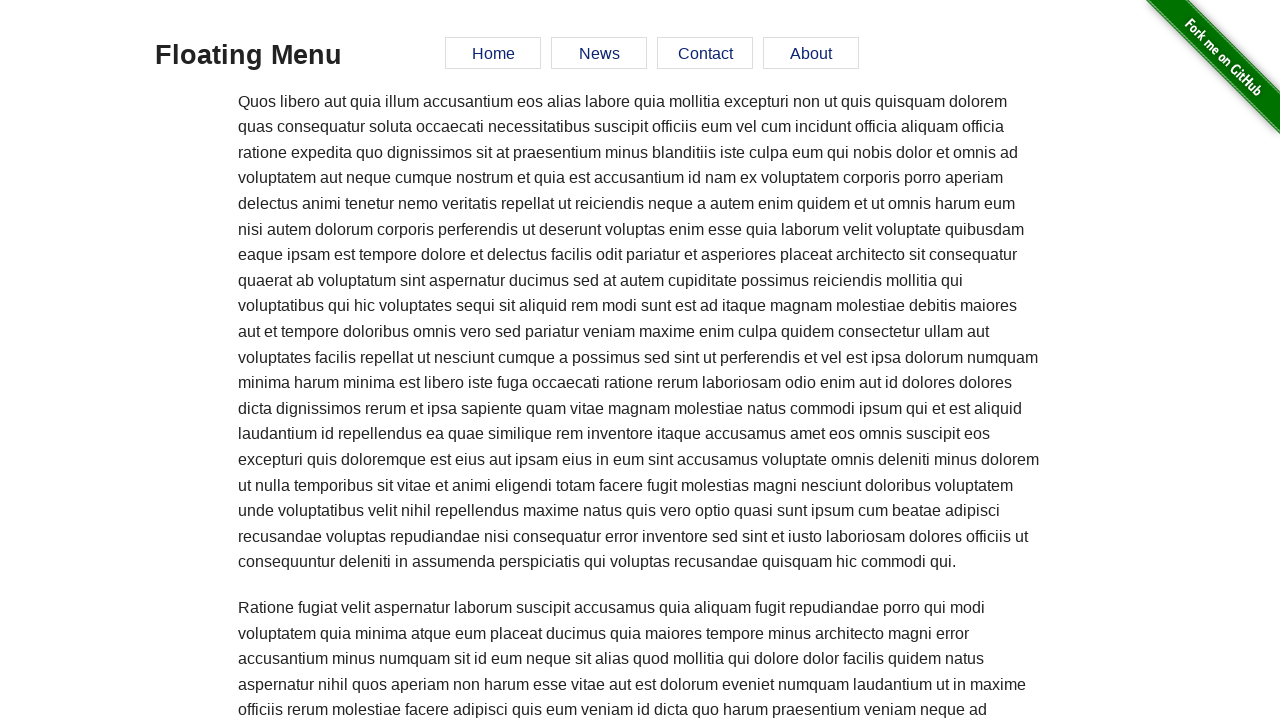

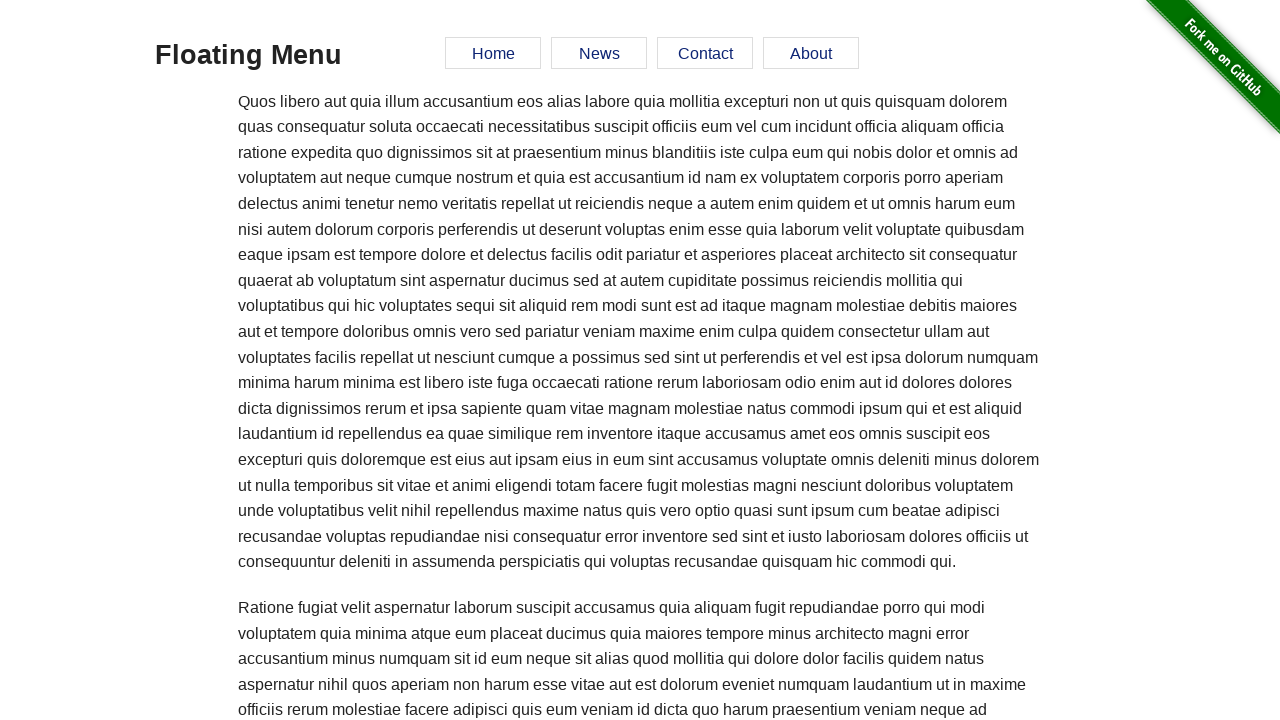